Navigates to whatismyipaddress.com and verifies the page loads correctly by checking the page title

Starting URL: https://whatismyipaddress.com/

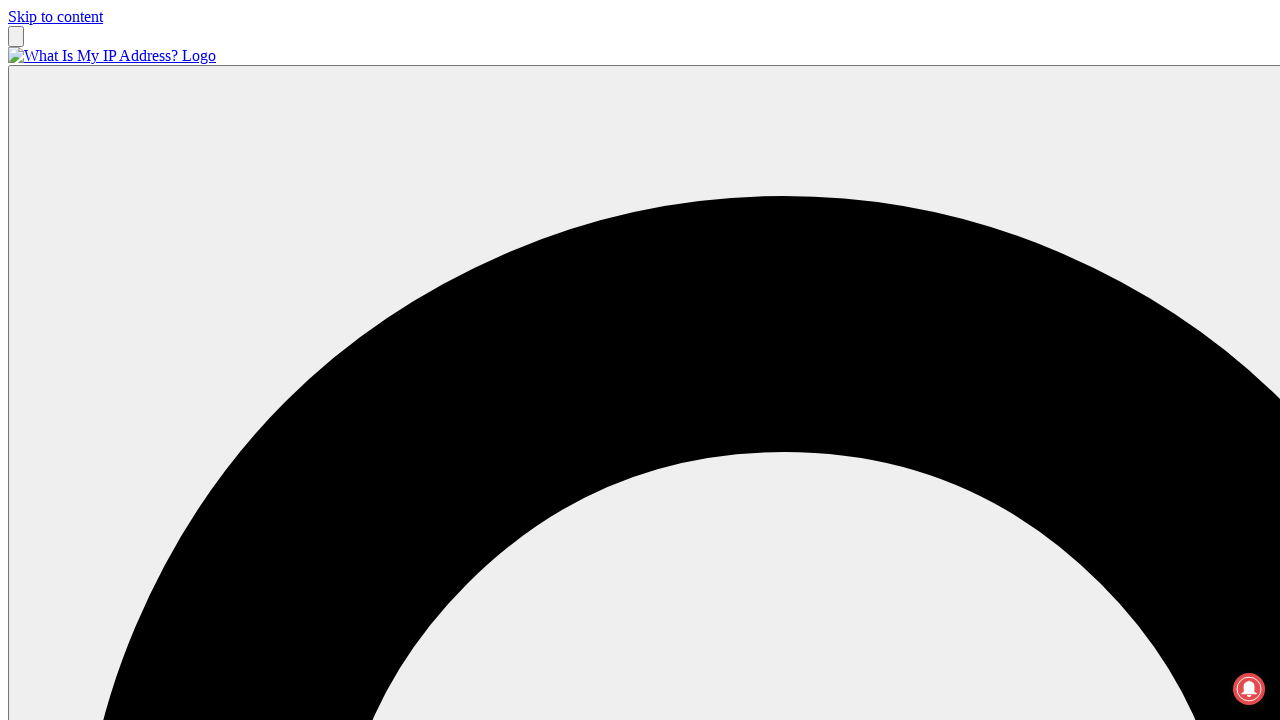

Navigated to whatismyipaddress.com
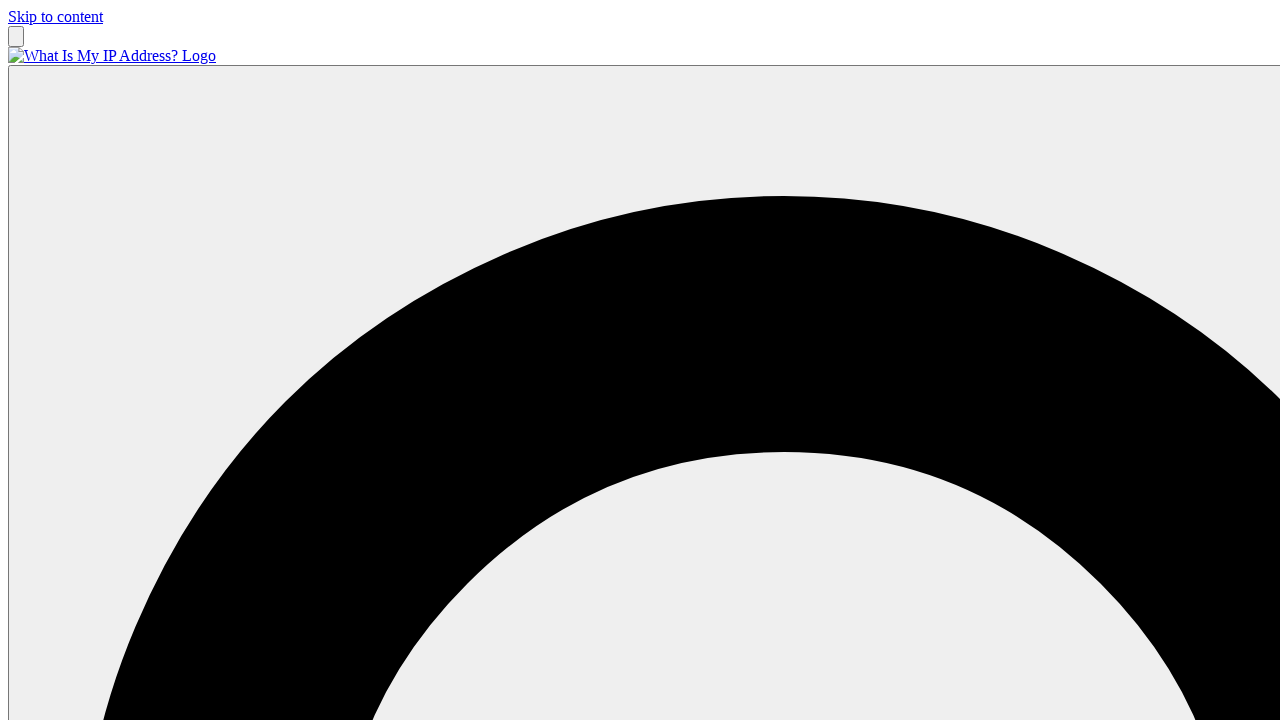

Page title verified - 'What Is My IP Address - See Your Public Address - IPv4 & IPv6'
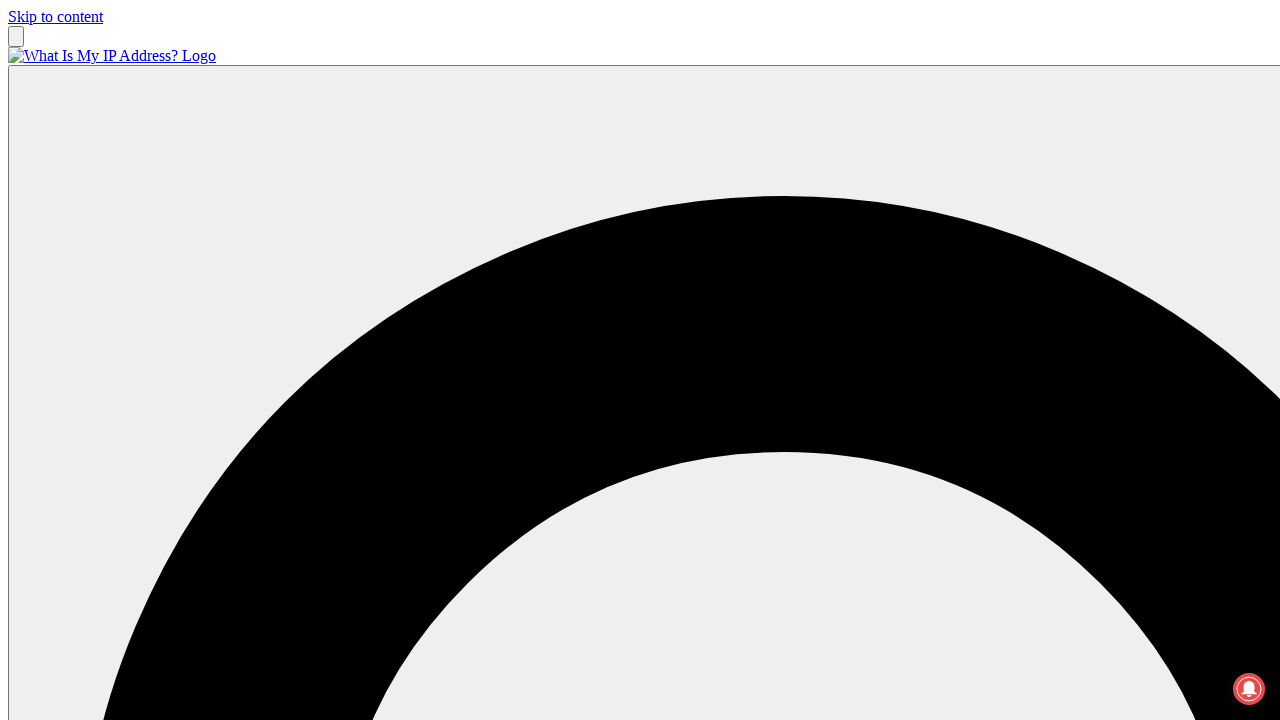

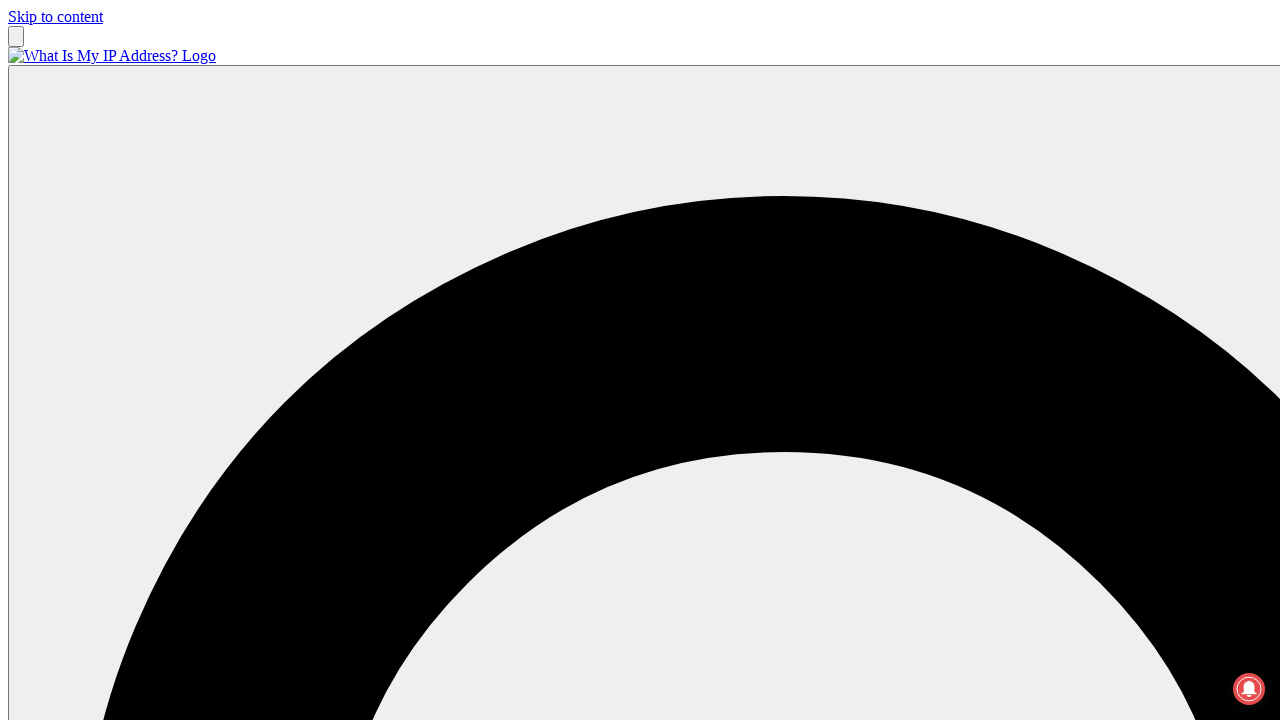